Tests that toggle all checkbox updates state when individual items are completed or cleared

Starting URL: https://demo.playwright.dev/todomvc

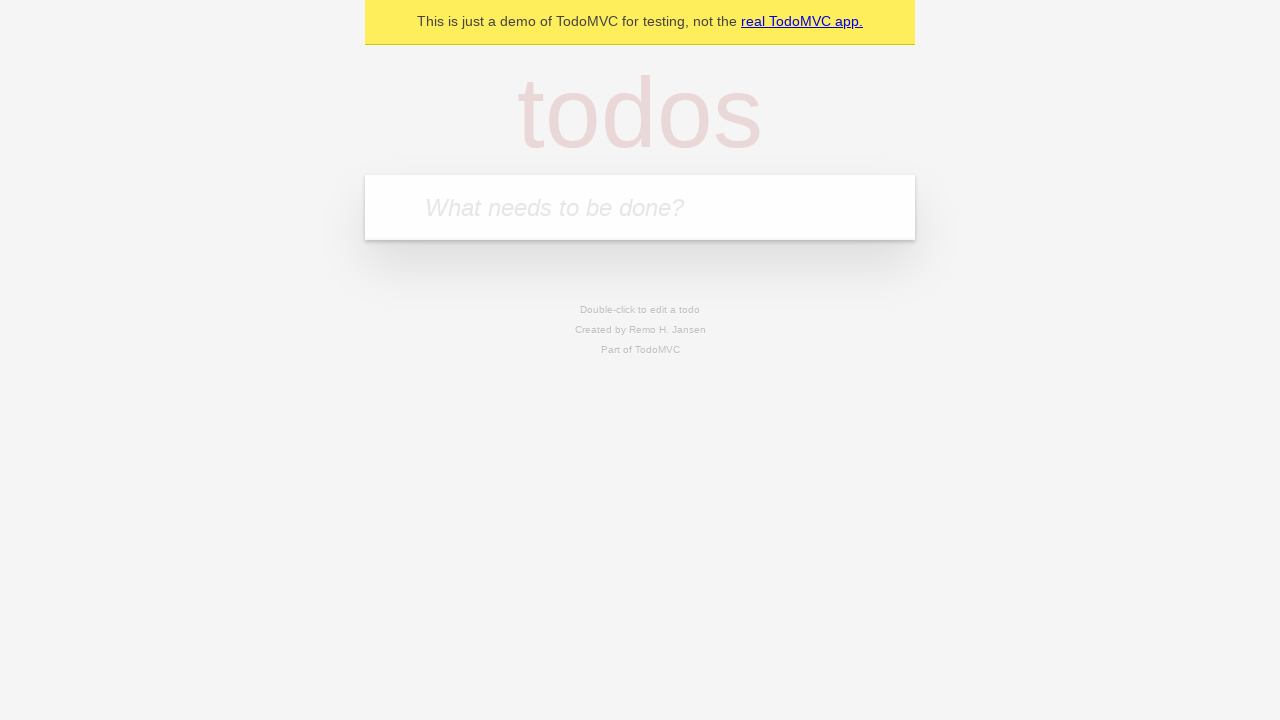

Filled todo input with 'buy some cheese' on internal:attr=[placeholder="What needs to be done?"i]
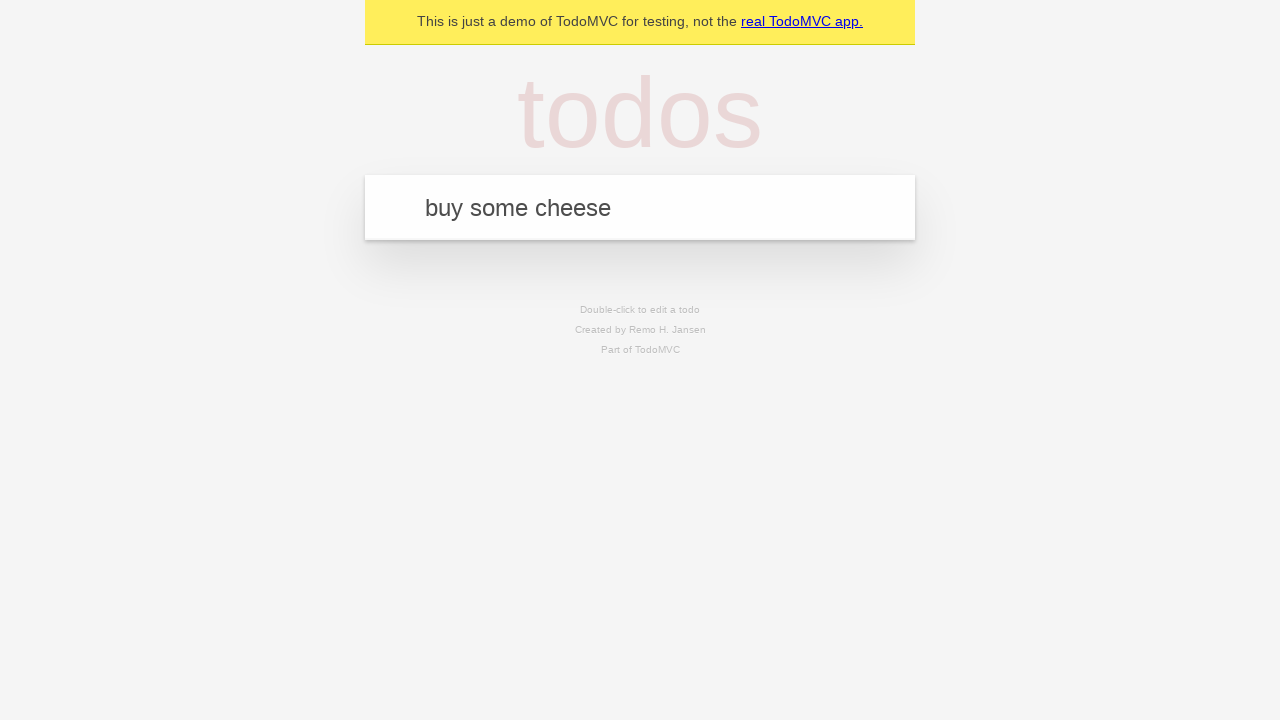

Pressed Enter to create first todo on internal:attr=[placeholder="What needs to be done?"i]
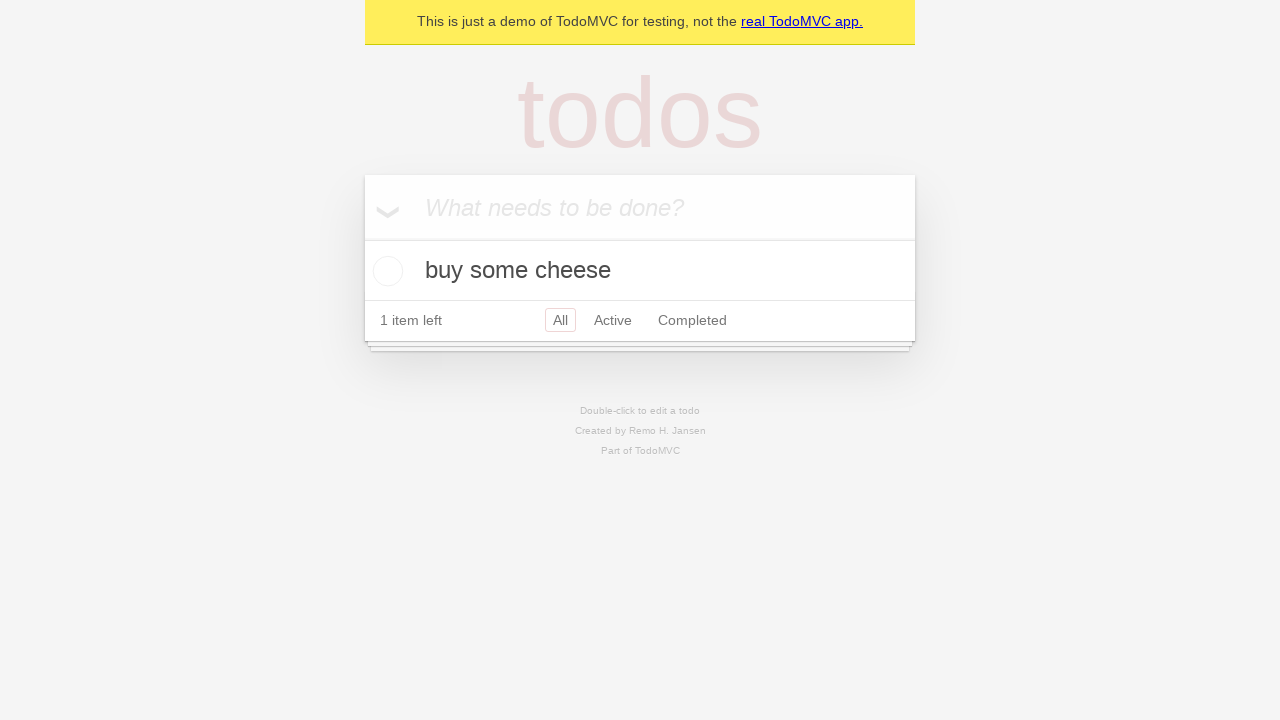

Filled todo input with 'feed the cat' on internal:attr=[placeholder="What needs to be done?"i]
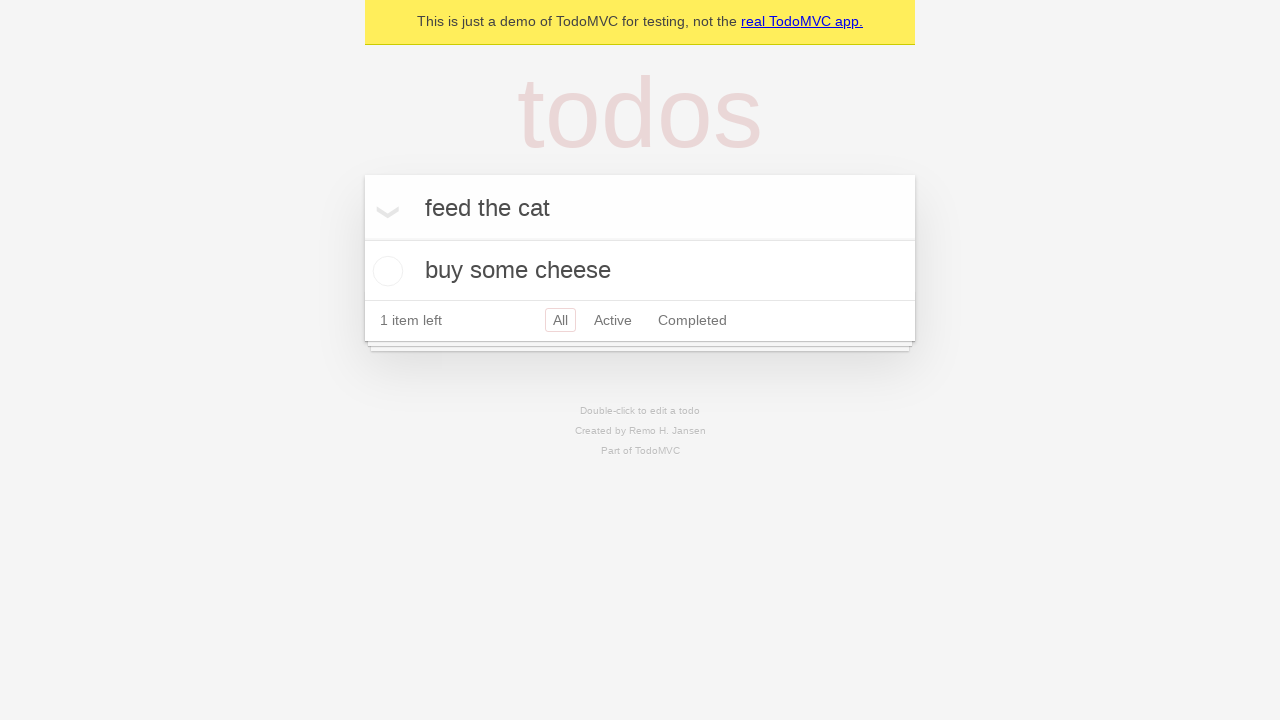

Pressed Enter to create second todo on internal:attr=[placeholder="What needs to be done?"i]
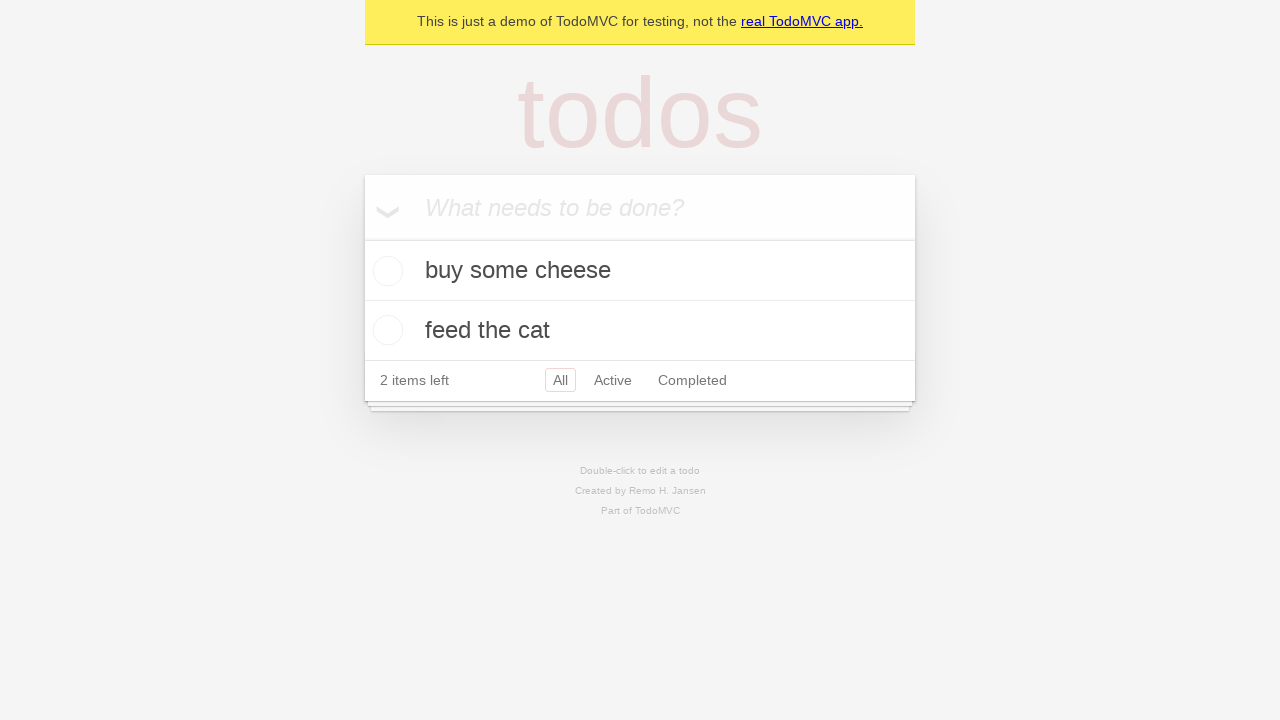

Filled todo input with 'book a doctors appointment' on internal:attr=[placeholder="What needs to be done?"i]
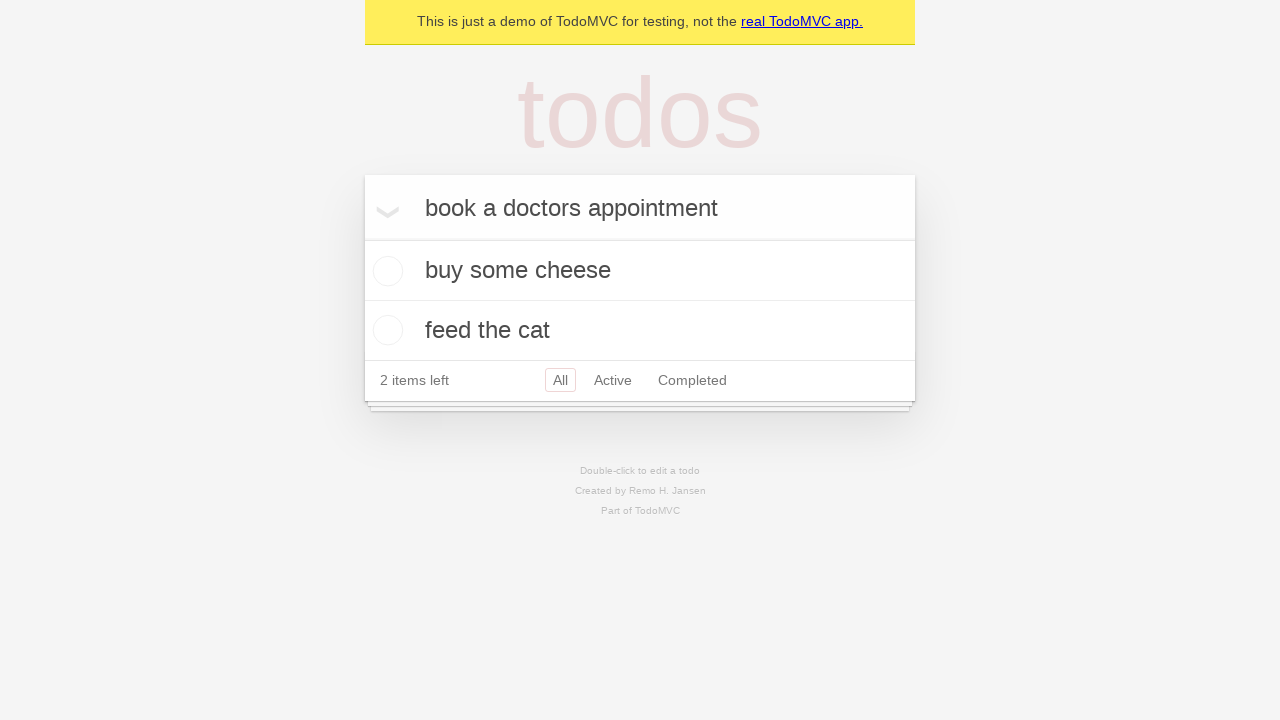

Pressed Enter to create third todo on internal:attr=[placeholder="What needs to be done?"i]
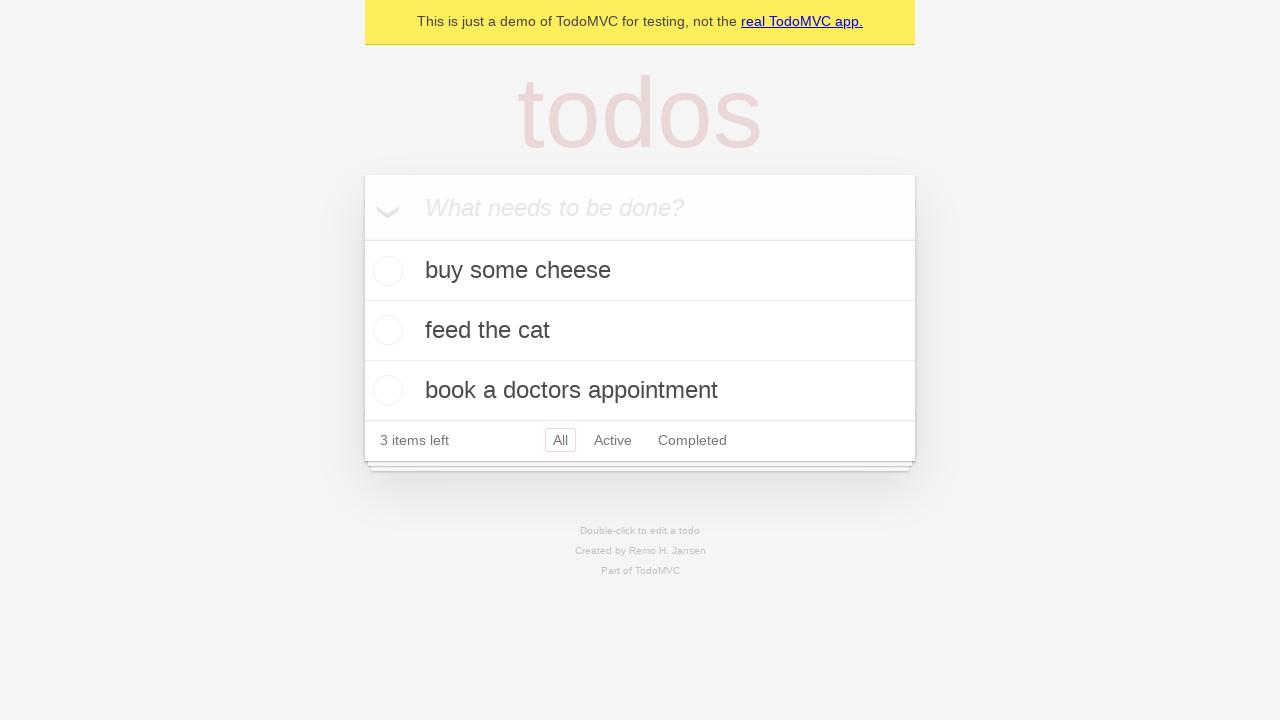

Checked 'Mark all as complete' checkbox at (362, 238) on internal:label="Mark all as complete"i
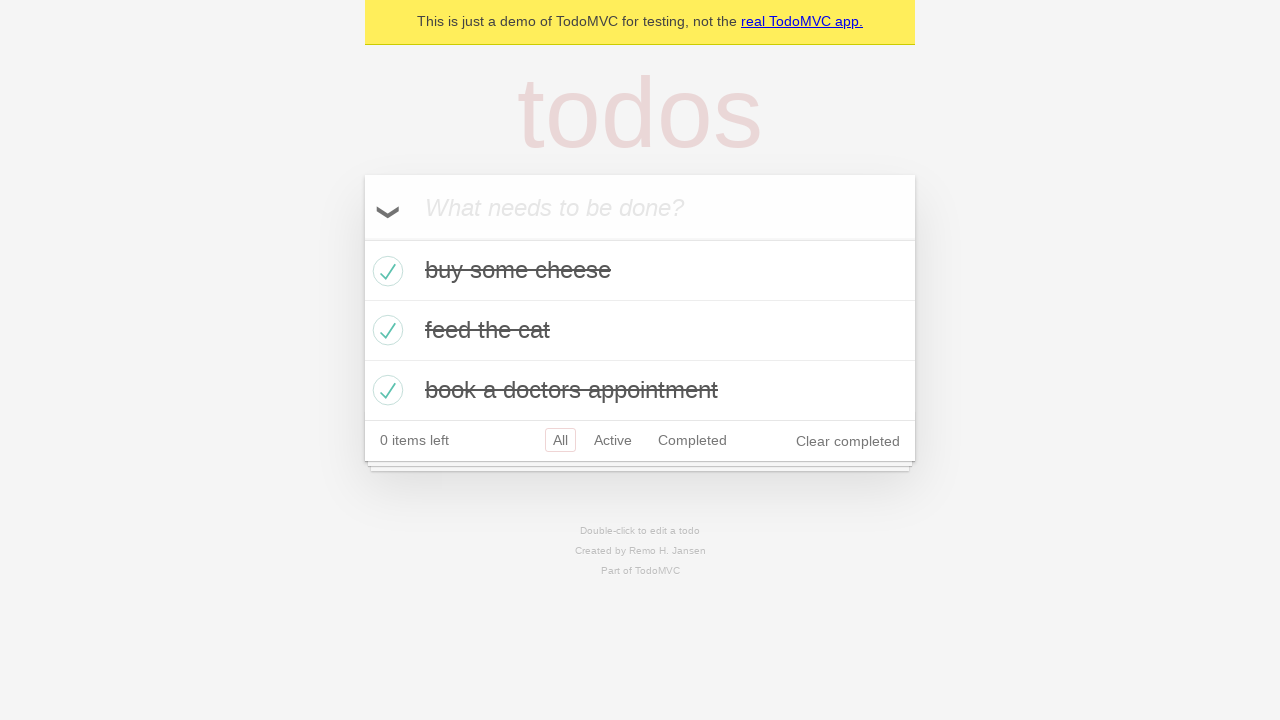

Unchecked first todo item at (385, 271) on [data-testid='todo-item'] >> nth=0 >> internal:role=checkbox
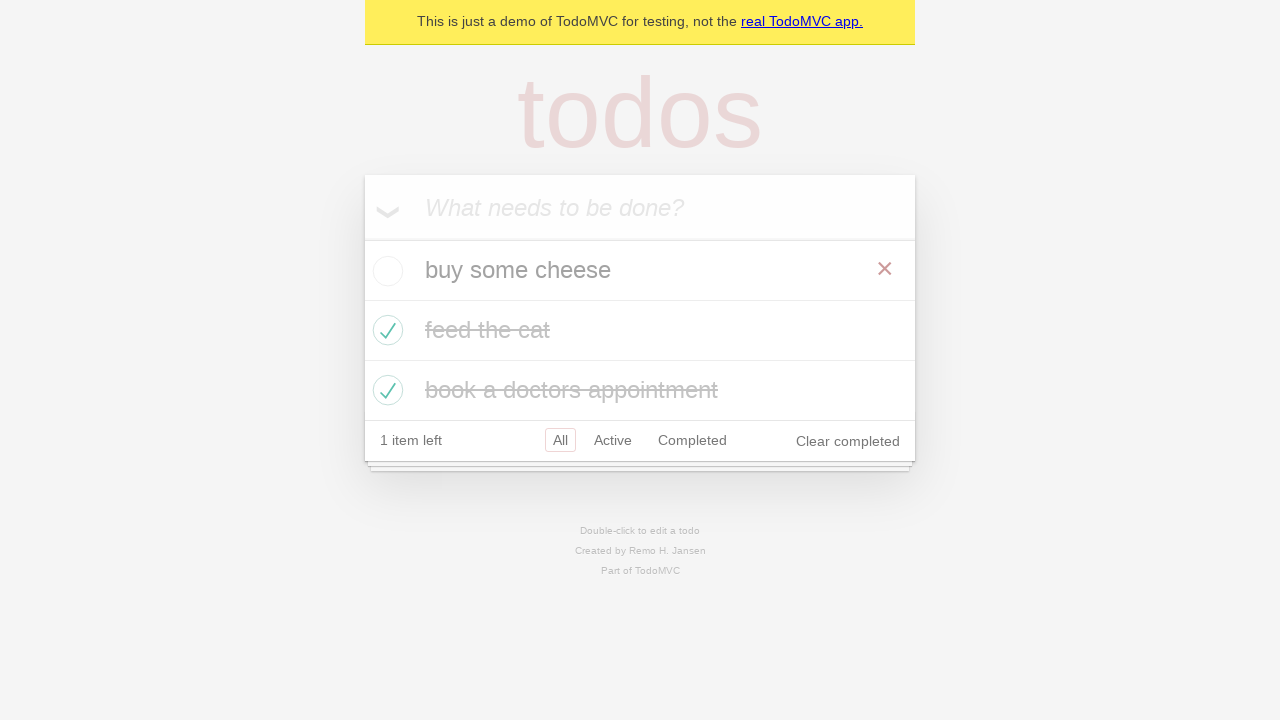

Checked first todo item again at (385, 271) on [data-testid='todo-item'] >> nth=0 >> internal:role=checkbox
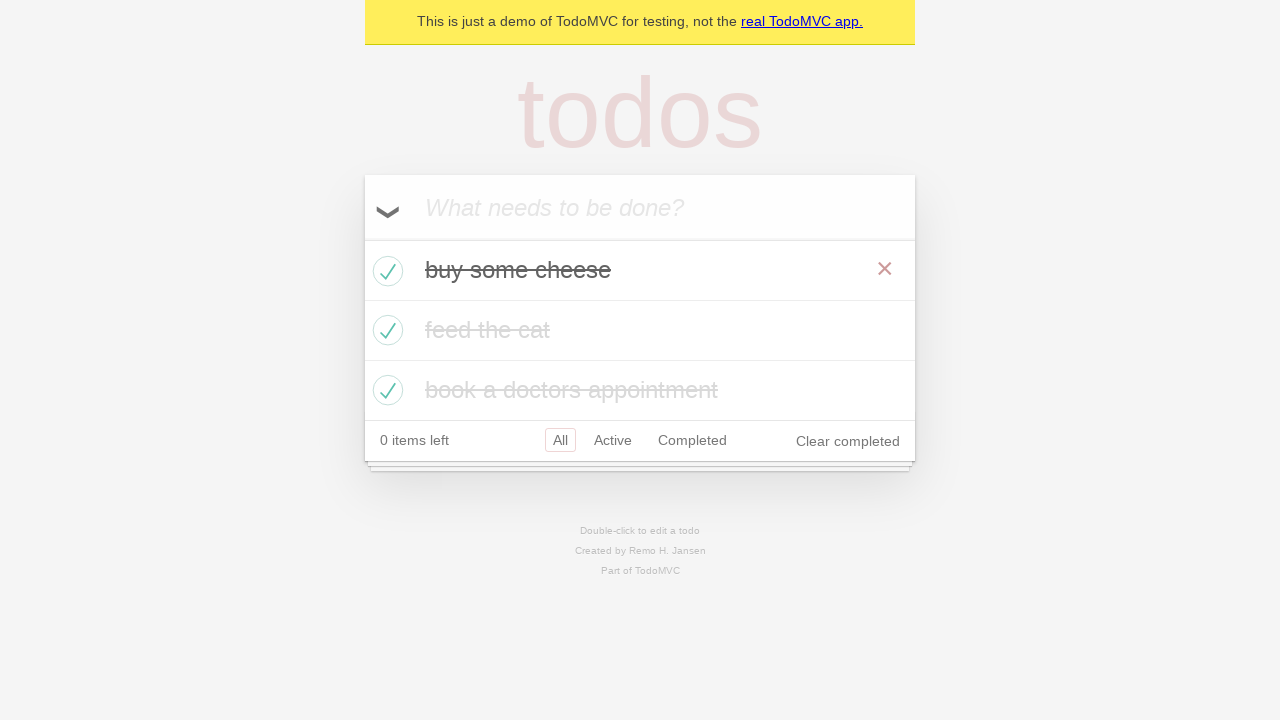

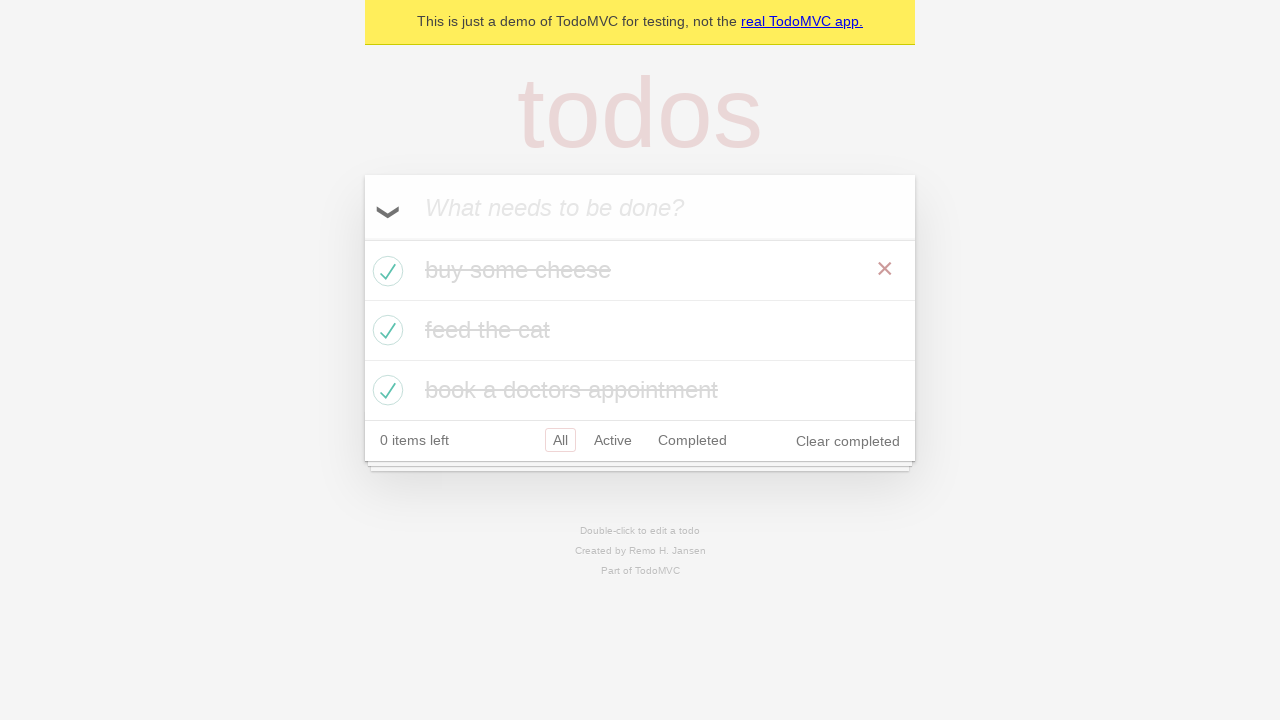